Tests that pressing Escape cancels edits to a todo item

Starting URL: https://demo.playwright.dev/todomvc

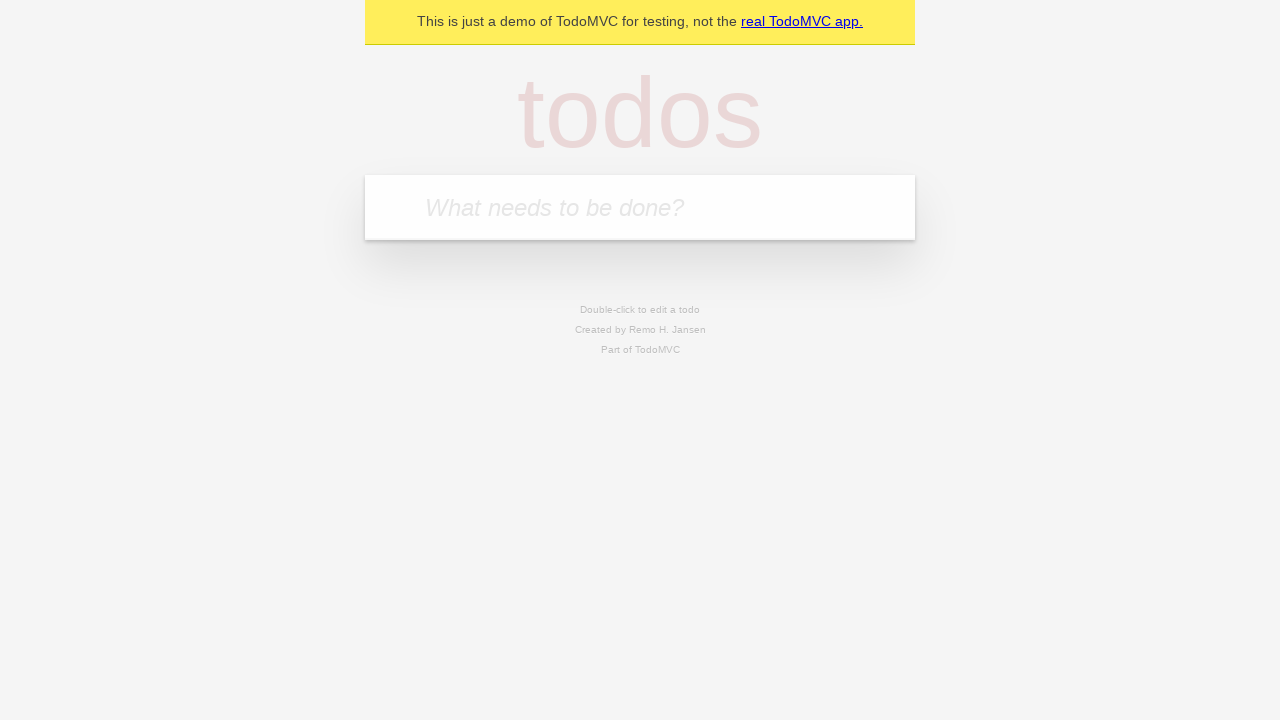

Filled new todo input with 'buy some cheese' on .new-todo
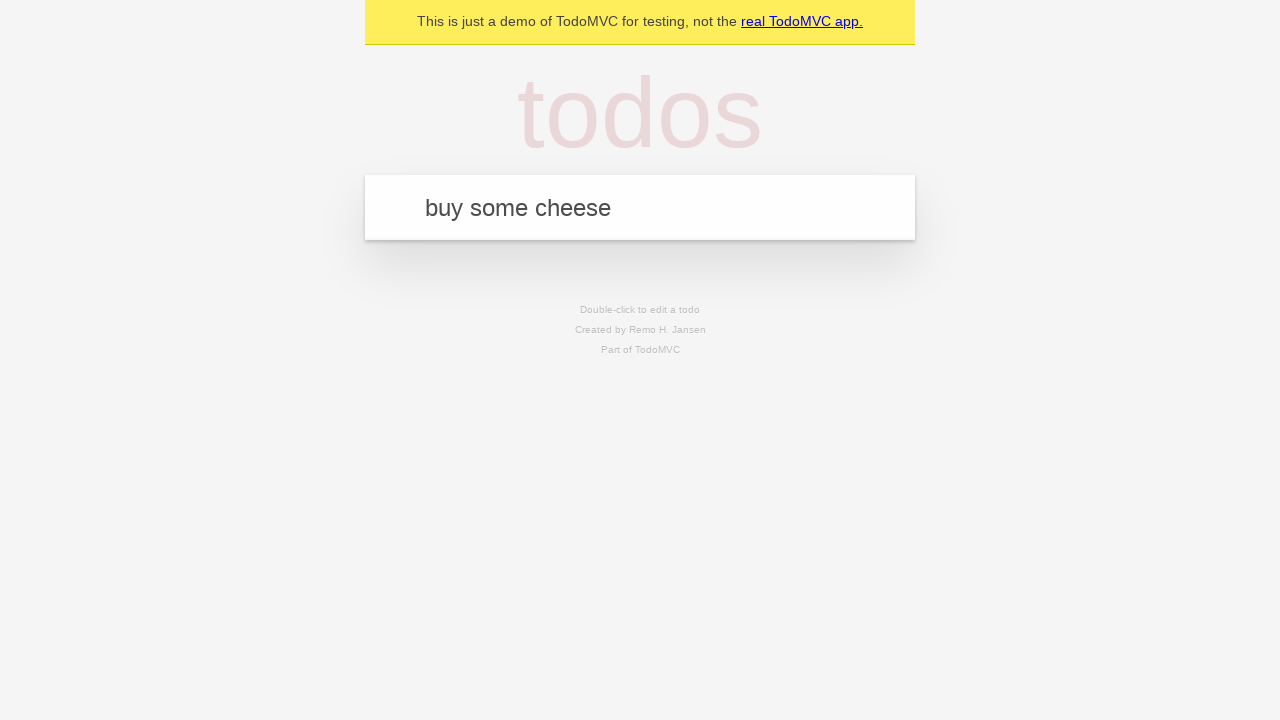

Pressed Enter to create first todo on .new-todo
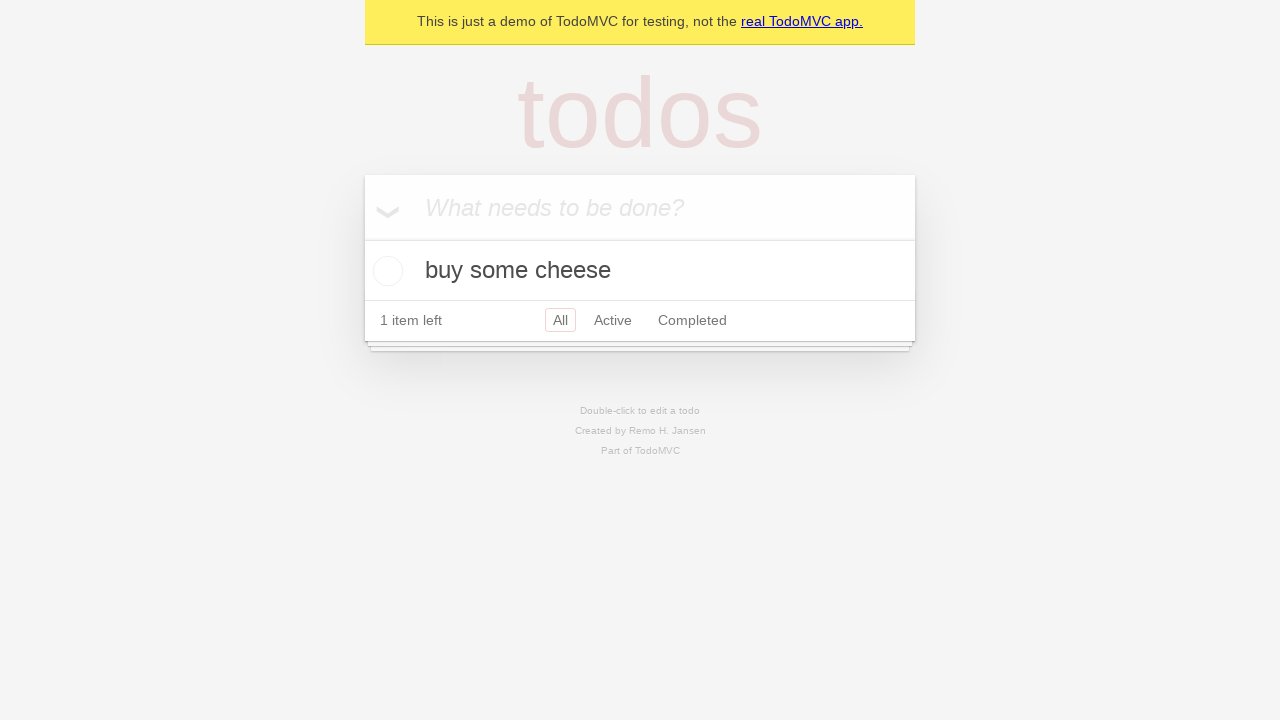

Filled new todo input with 'feed the cat' on .new-todo
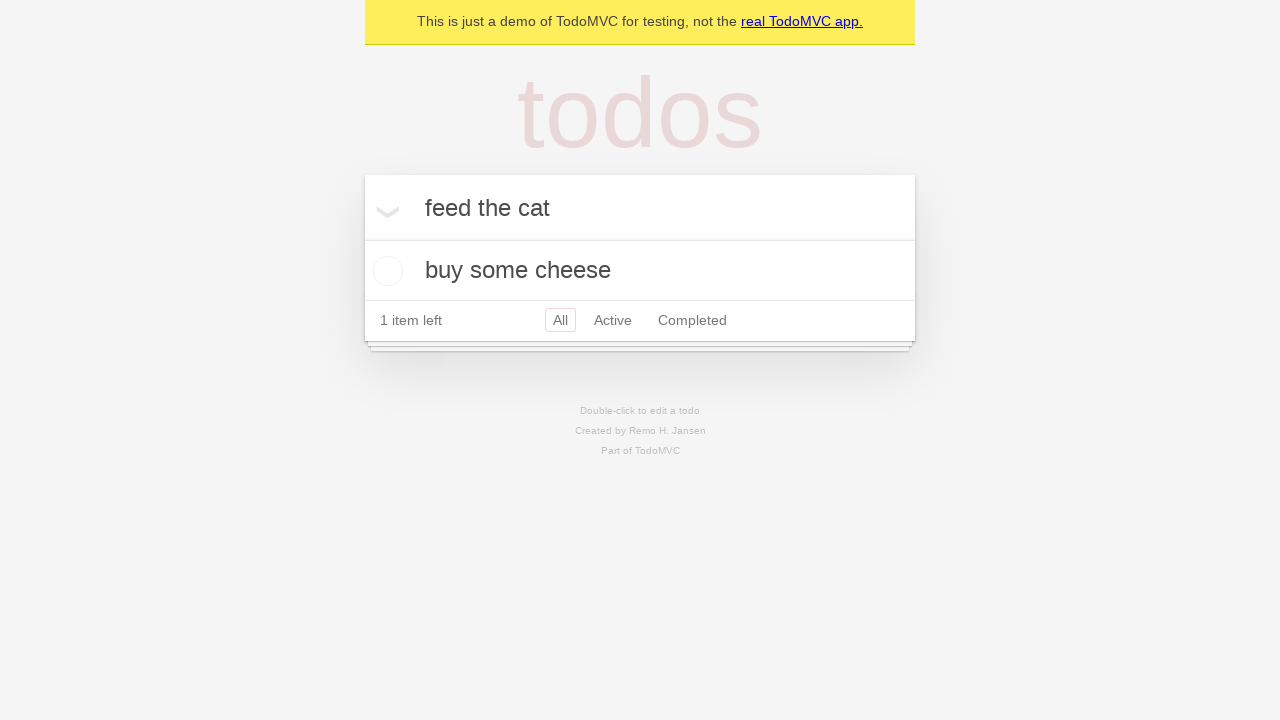

Pressed Enter to create second todo on .new-todo
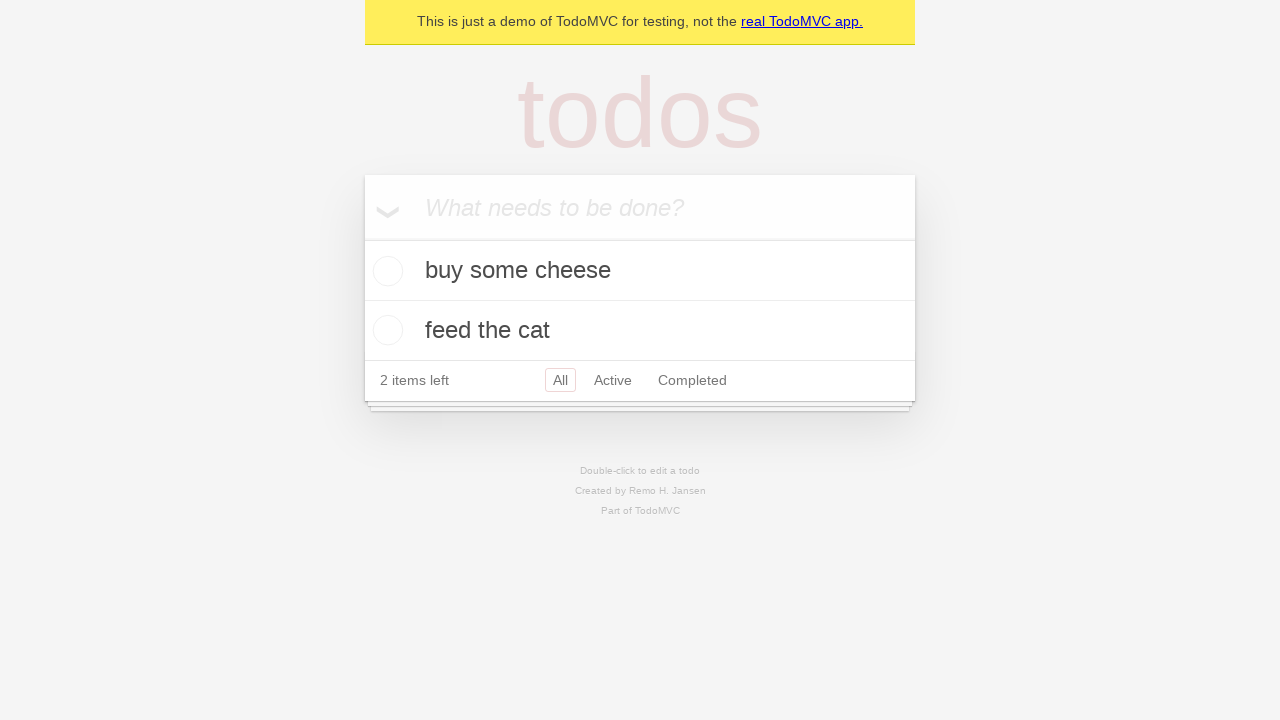

Filled new todo input with 'book a doctors appointment' on .new-todo
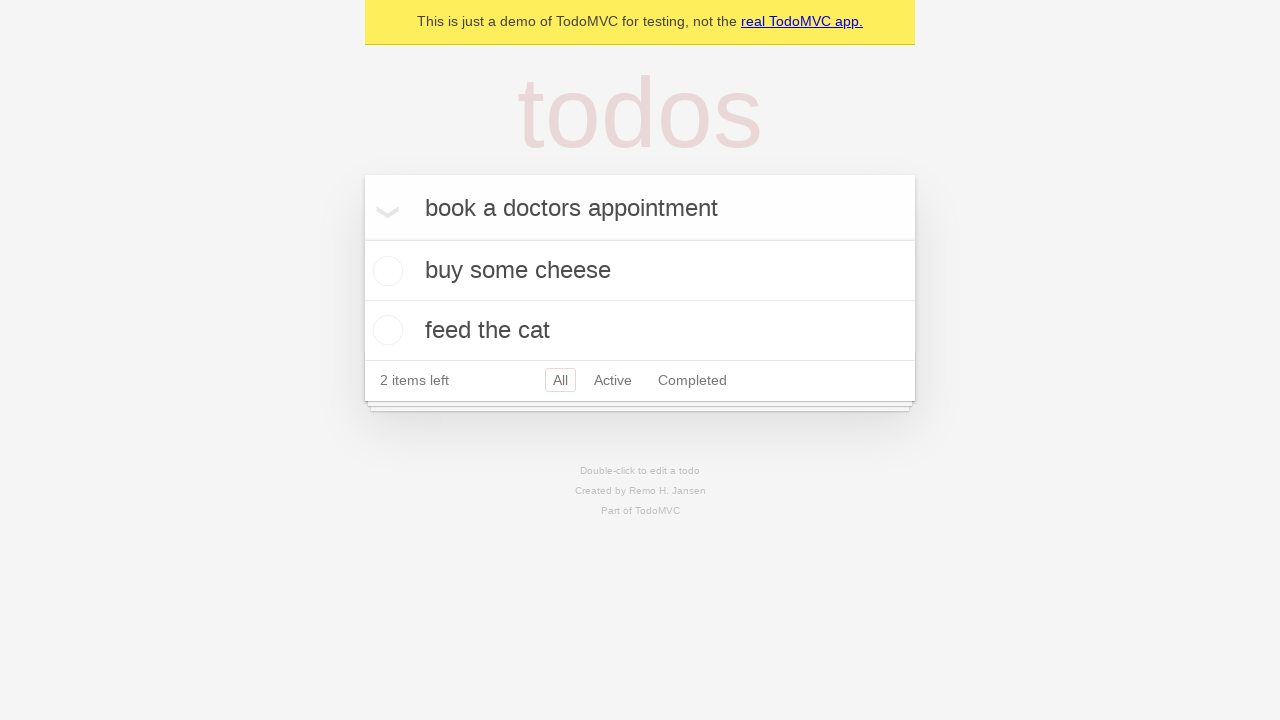

Pressed Enter to create third todo on .new-todo
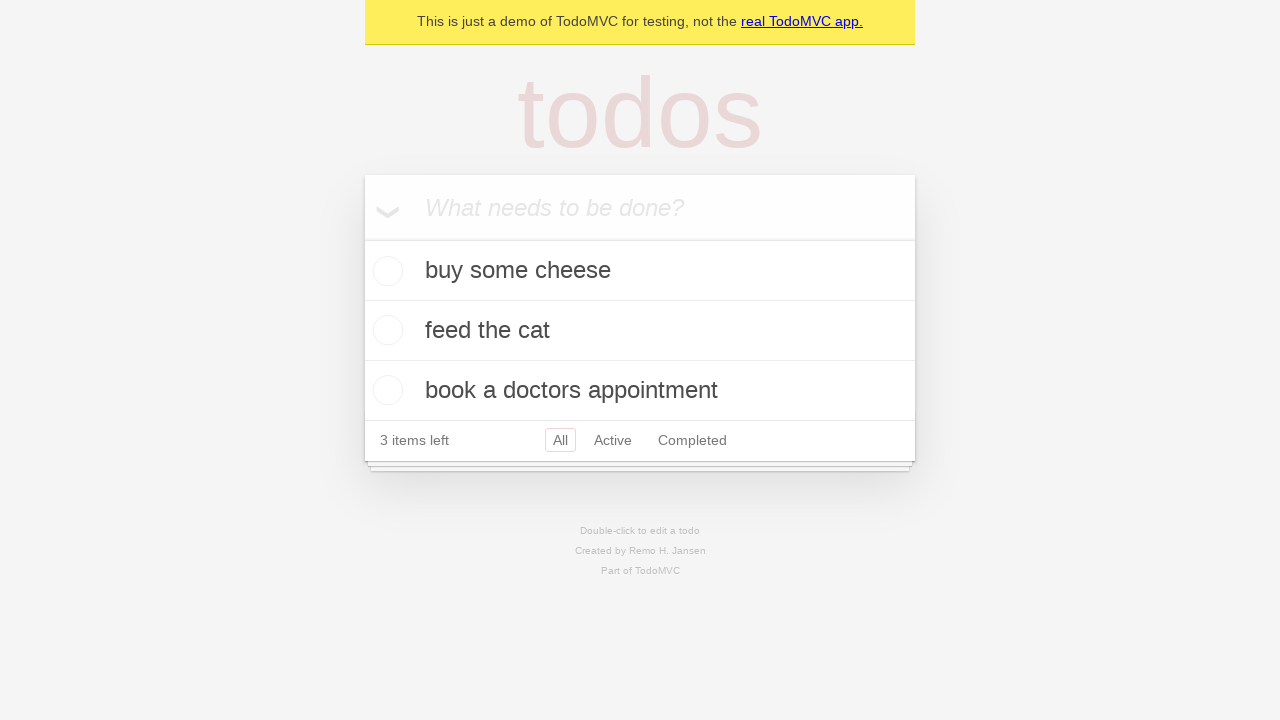

Double-clicked second todo to enter edit mode at (640, 331) on .todo-list li >> nth=1
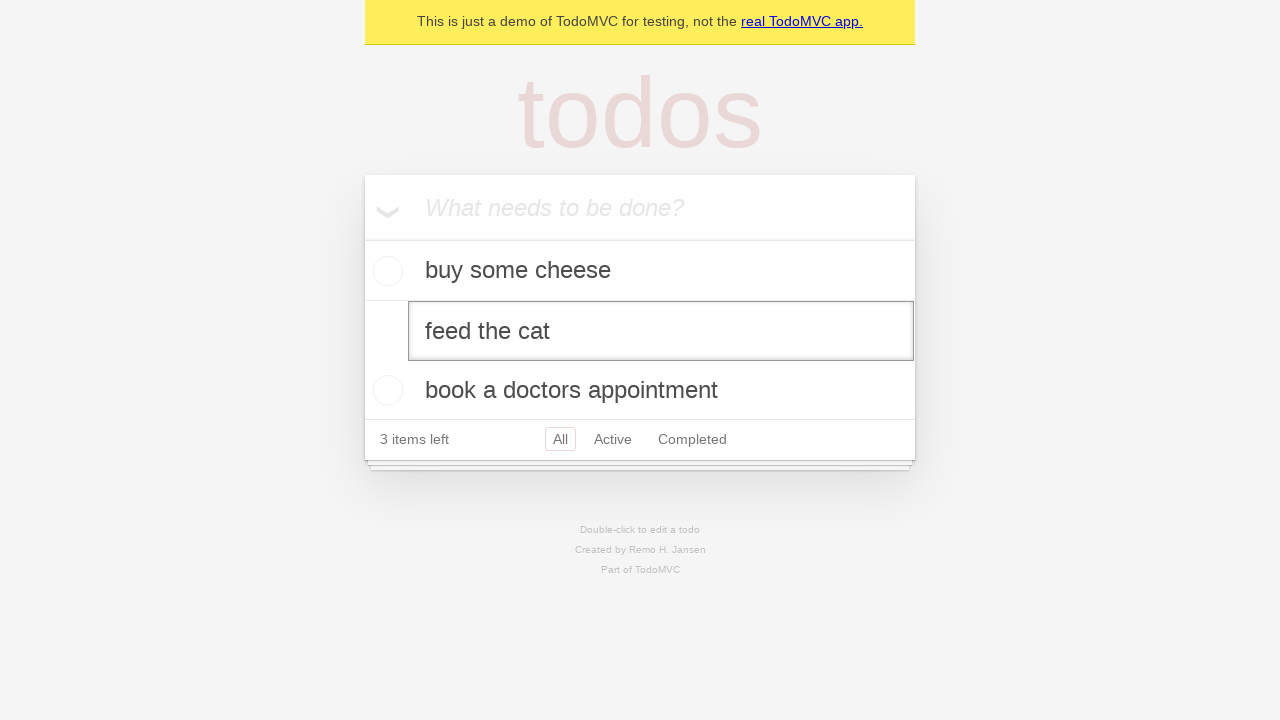

Filled edit field with 'buy some sausages' on .todo-list li >> nth=1 >> .edit
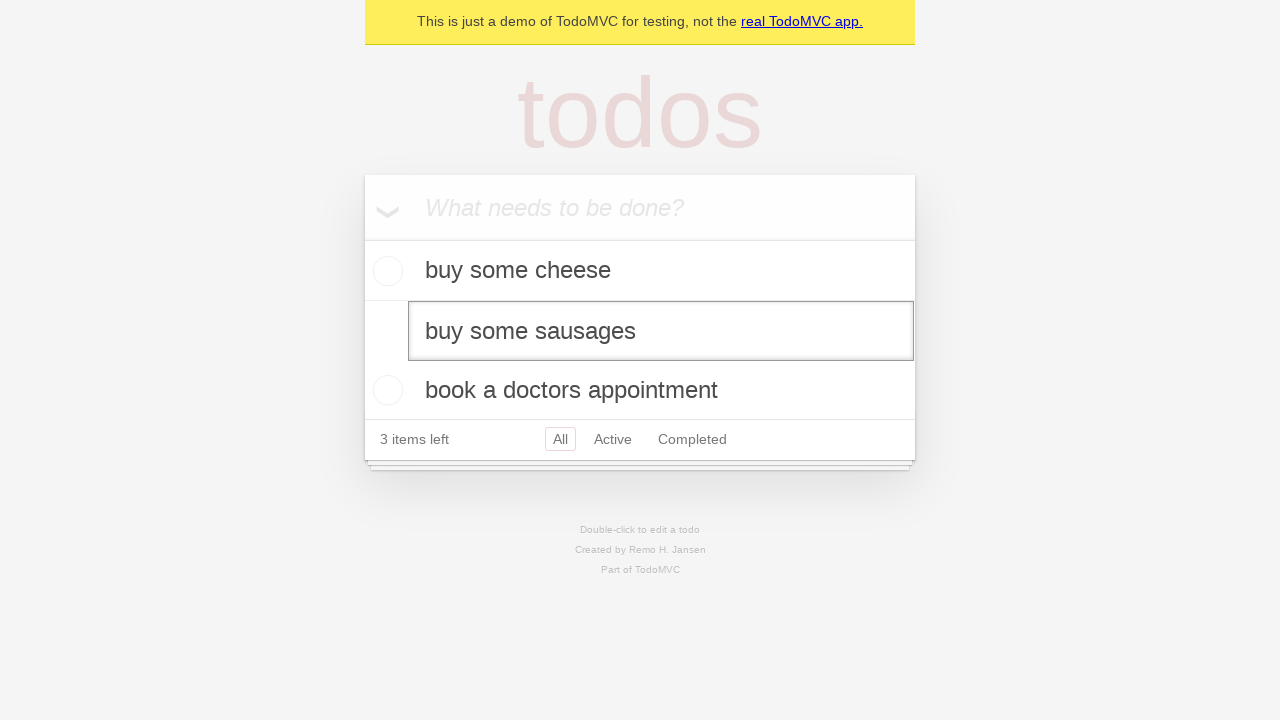

Pressed Escape to cancel editing and discard changes on .todo-list li >> nth=1 >> .edit
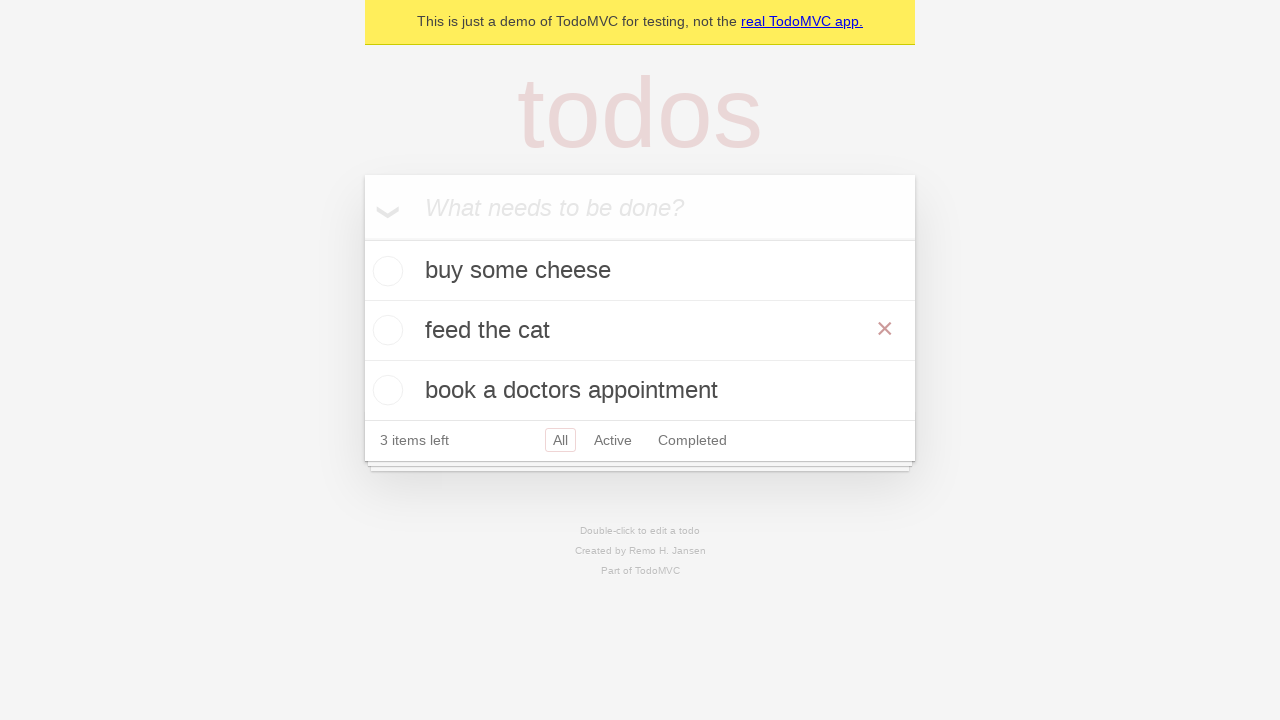

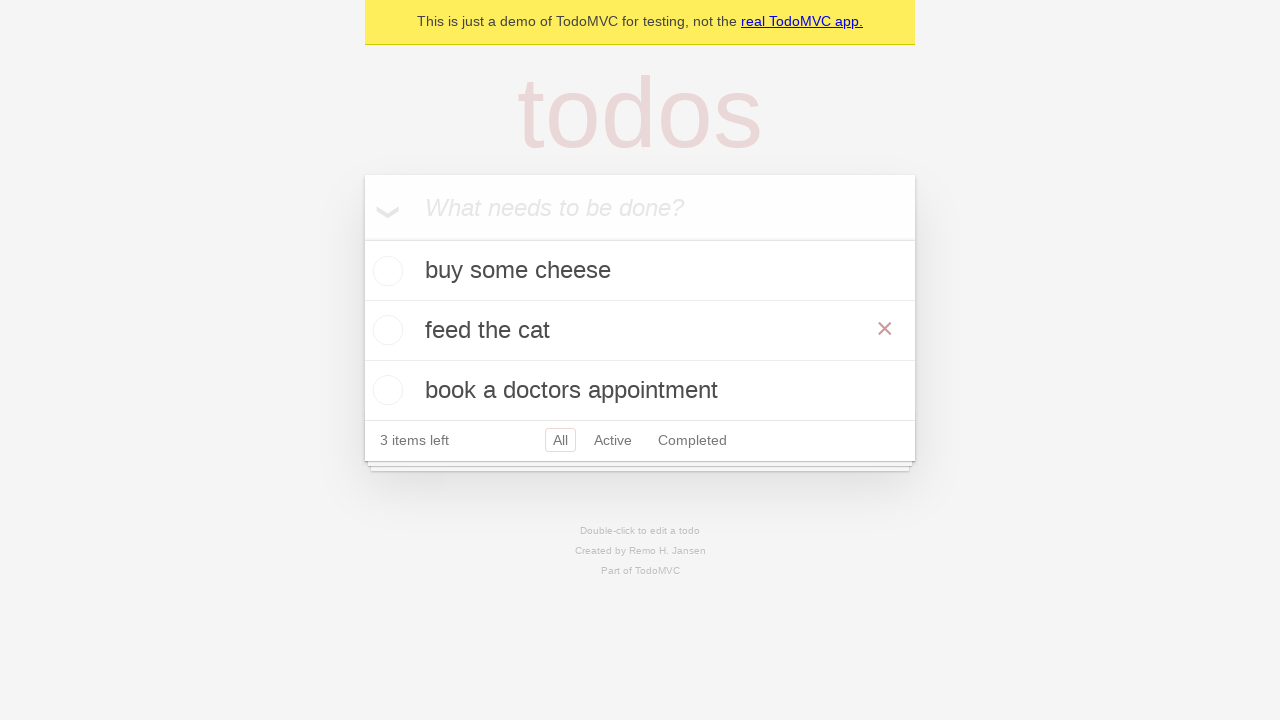